Tests basic UI interactions on a practice automation page including clicking a radio button, checking a checkbox, selecting from a dropdown, and clicking a navigation button

Starting URL: https://rahulshettyacademy.com/AutomationPractice/

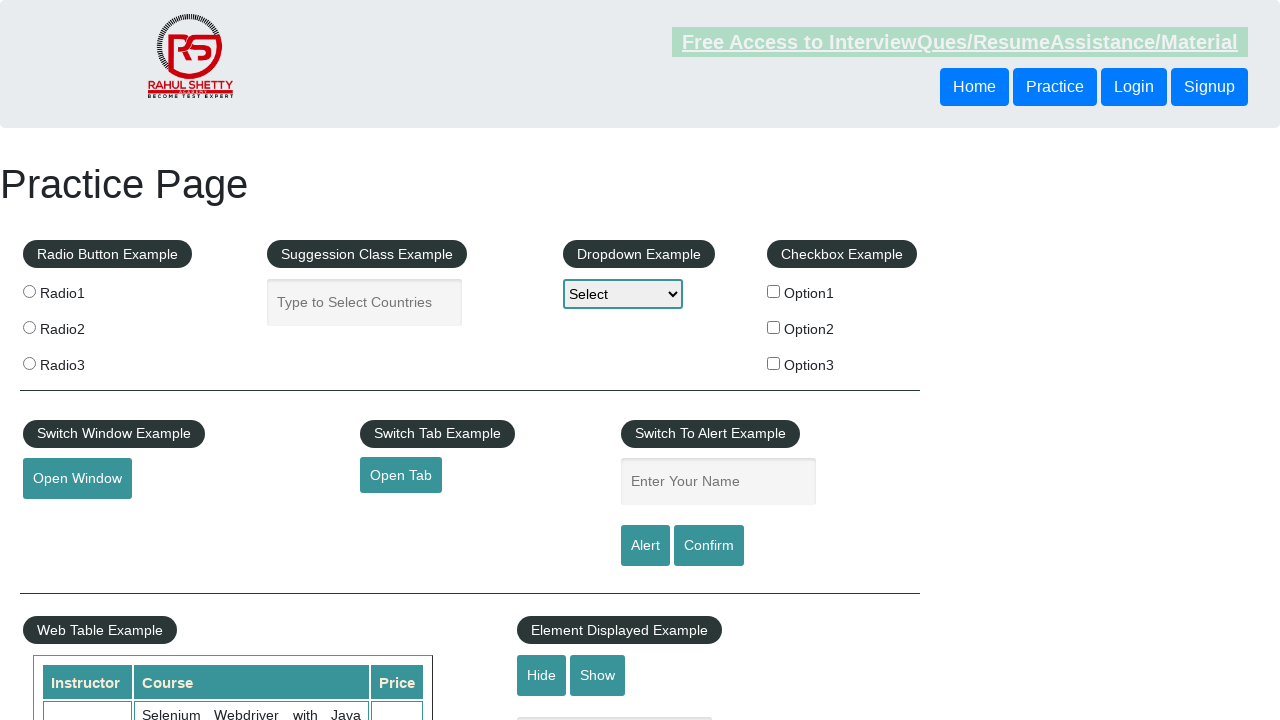

Clicked radio button with value 'radio1' at (29, 291) on input[value='radio1']
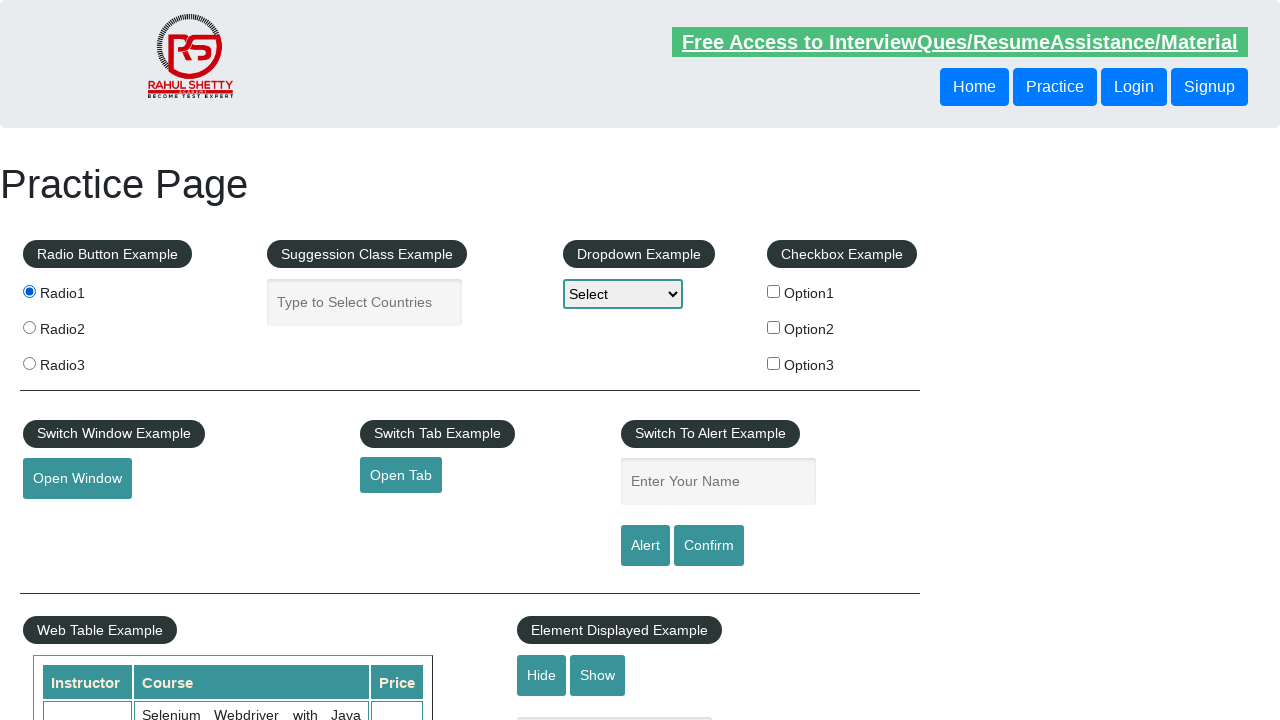

Clicked checkbox option 3 at (774, 363) on #checkBoxOption3
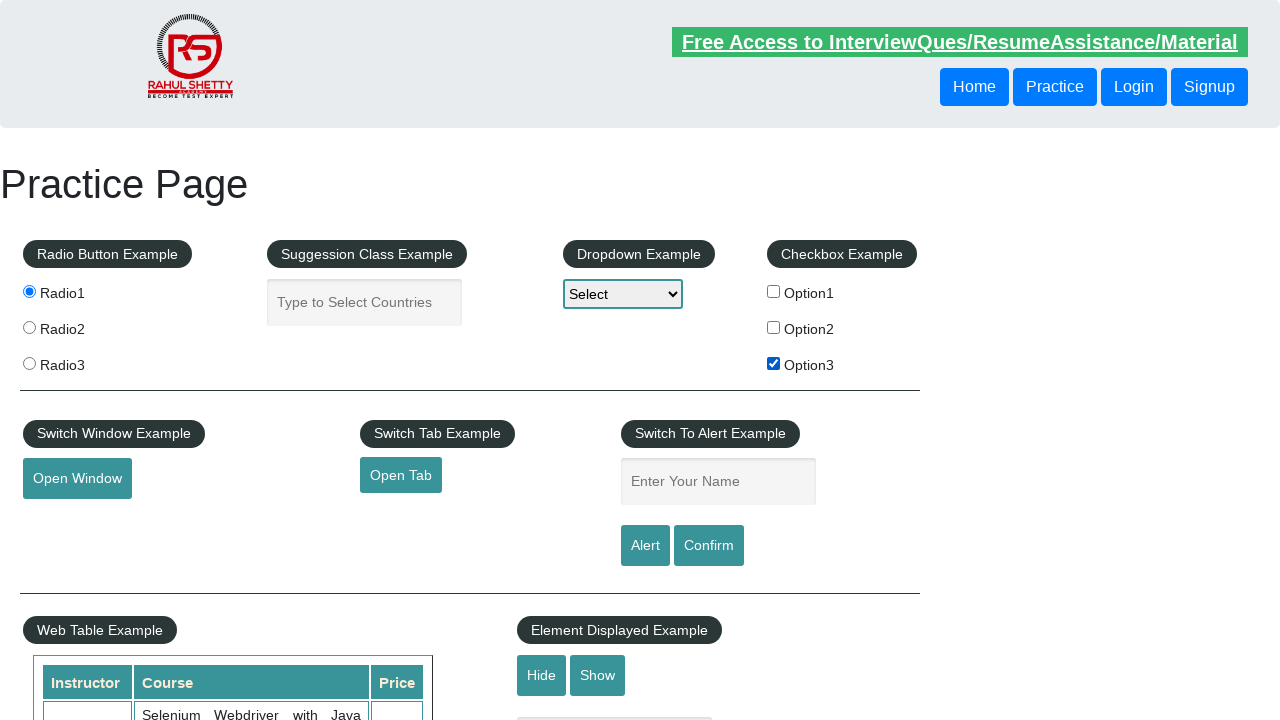

Selected first option from dropdown on #dropdown-class-example
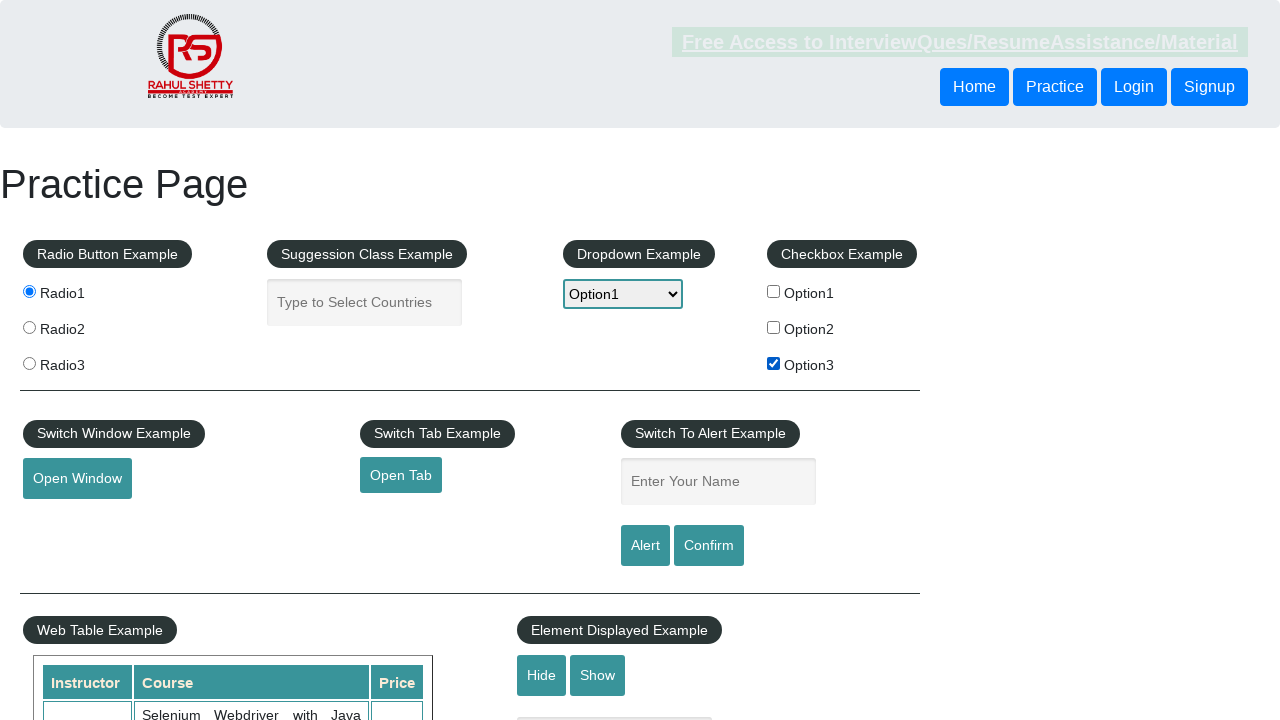

Clicked Home navigation button at (974, 87) on button:has-text('Home')
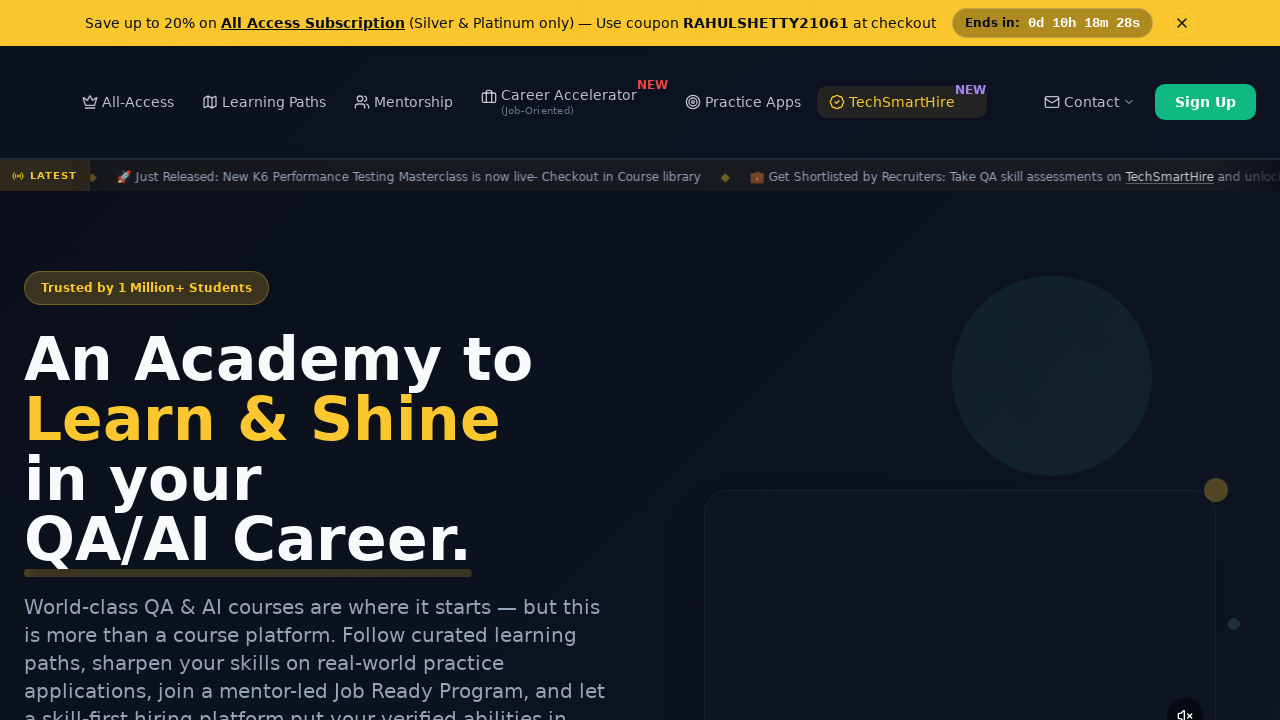

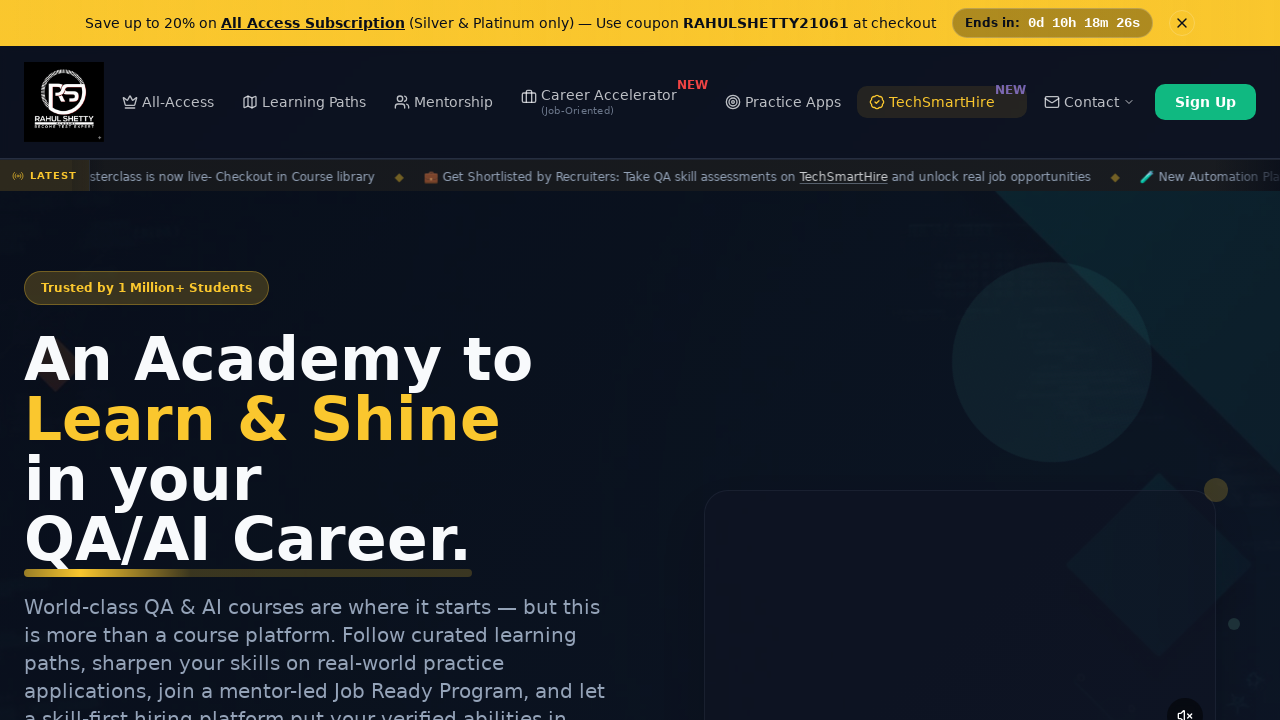